Navigates to the SG Testing Institute website and verifies the page loads successfully

Starting URL: http://sgtestinginstitute.com/

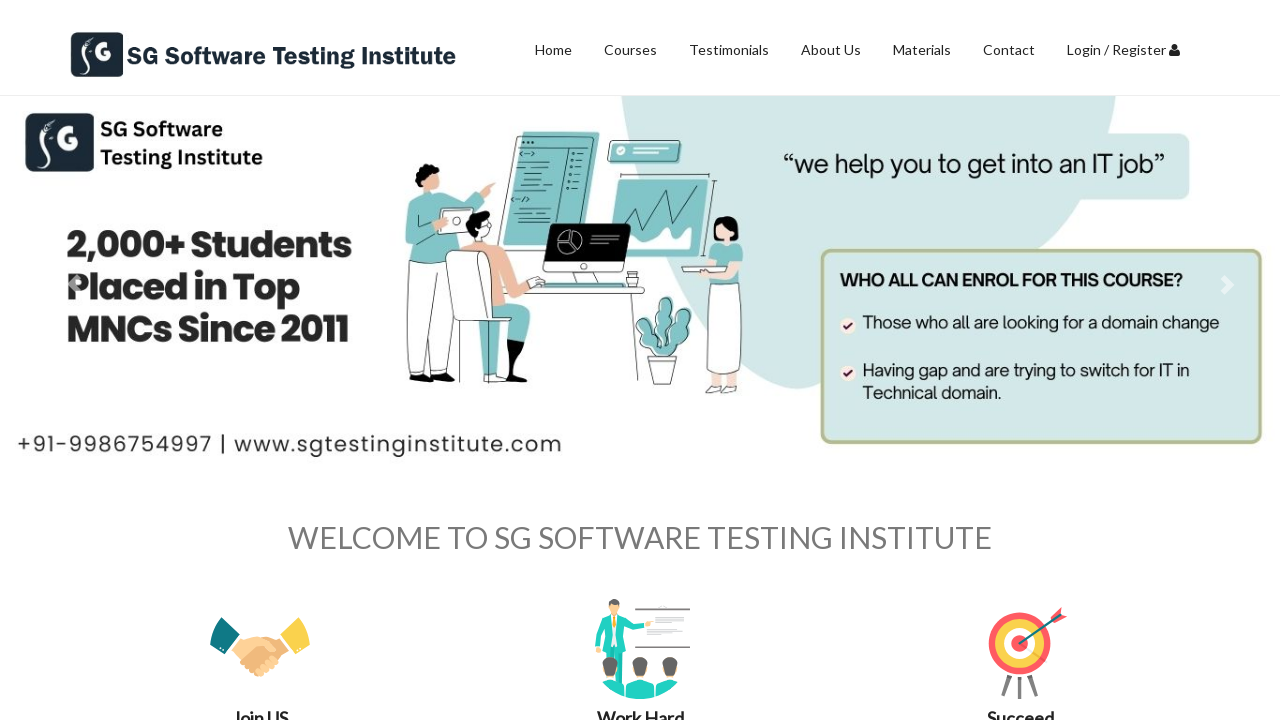

Waited for page to load completely (networkidle state)
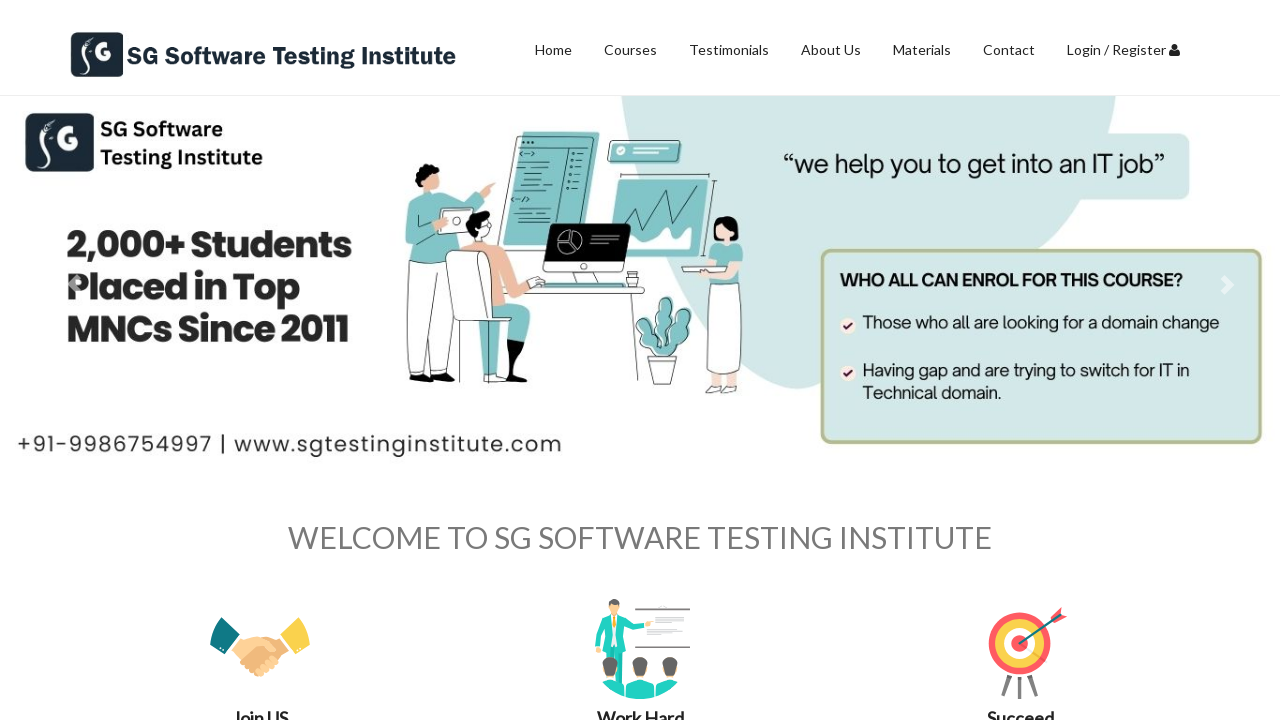

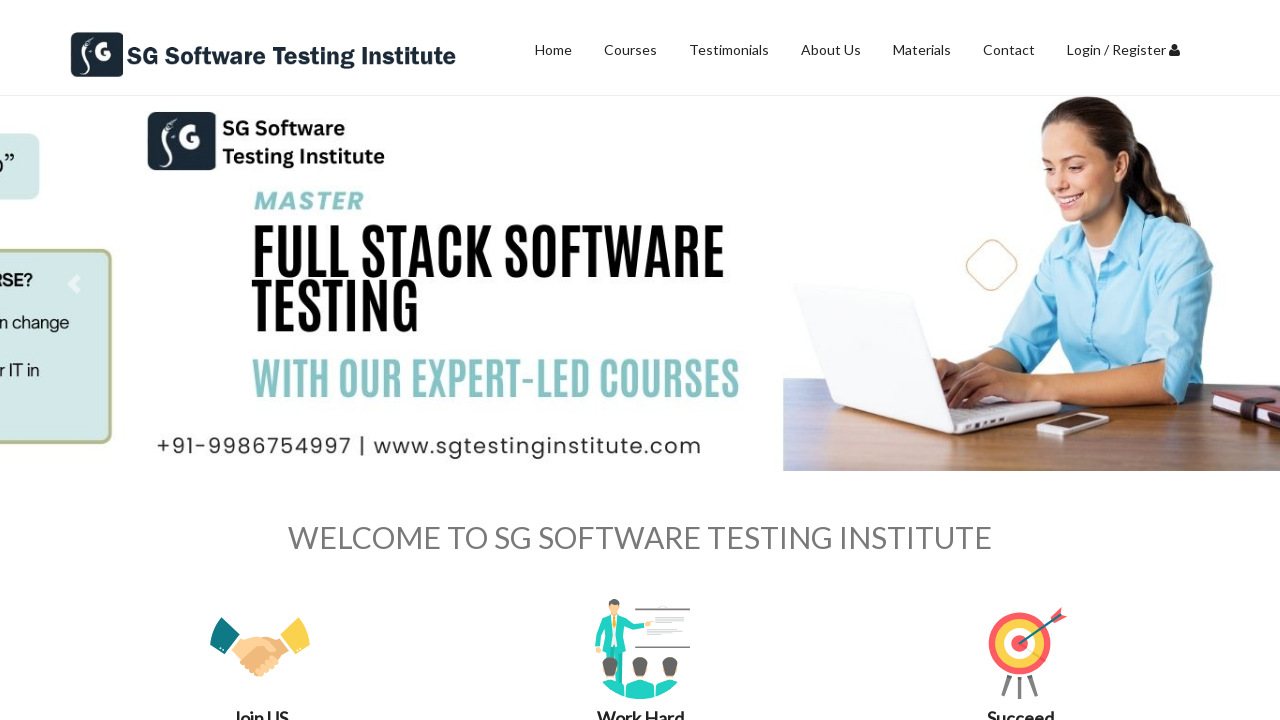